Tests radio button functionality by clicking on radio button option 3

Starting URL: https://rahulshettyacademy.com/AutomationPractice/

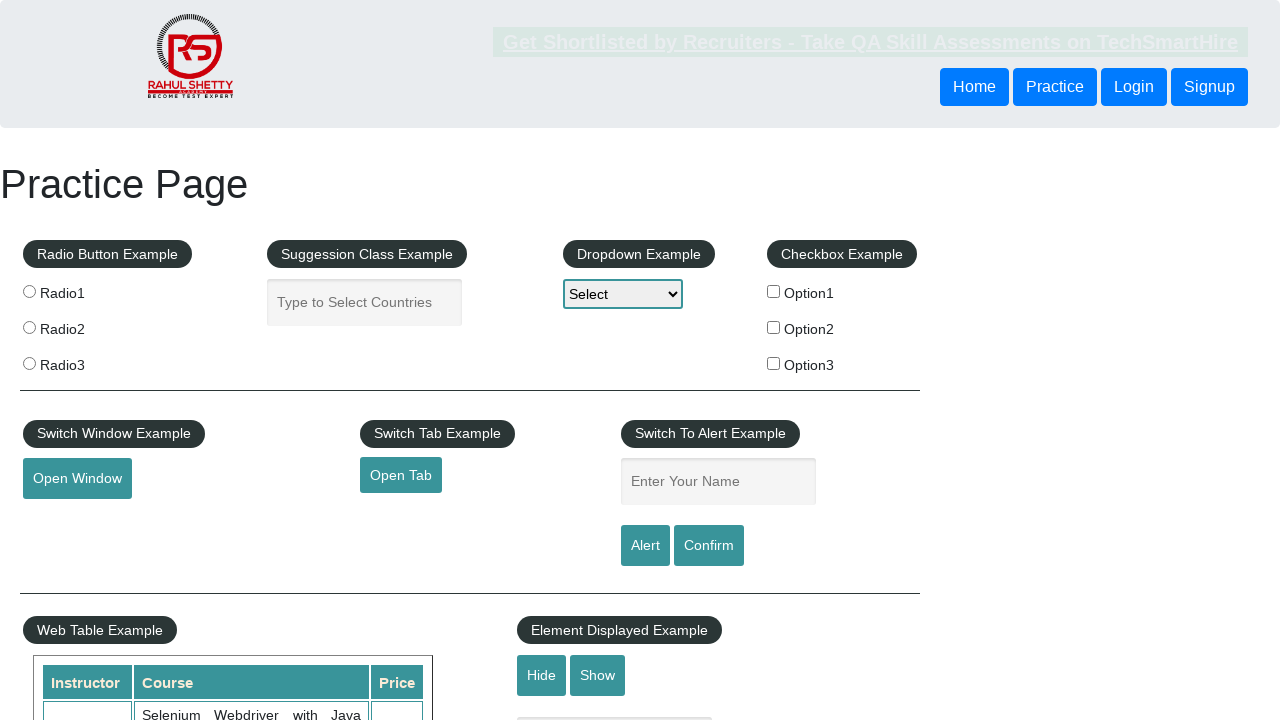

Navigated to AutomationPractice page
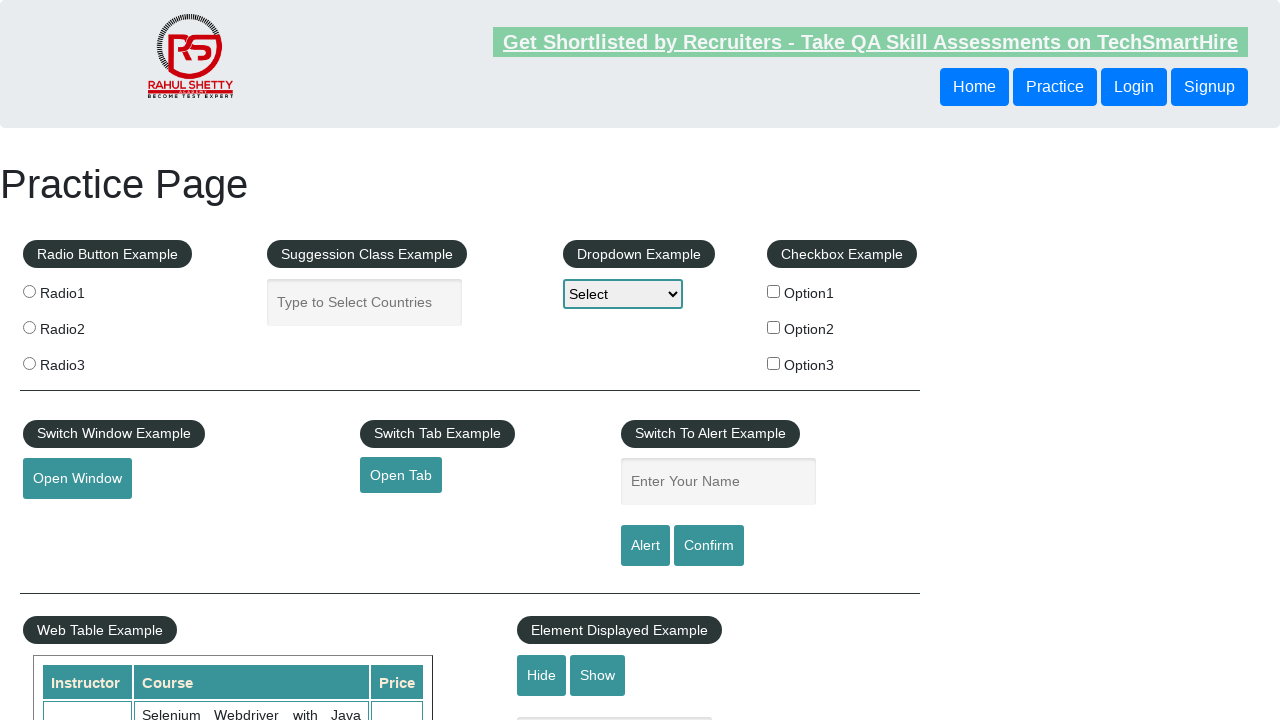

Clicked on radio button option 3 at (29, 363) on input[value='radio3']
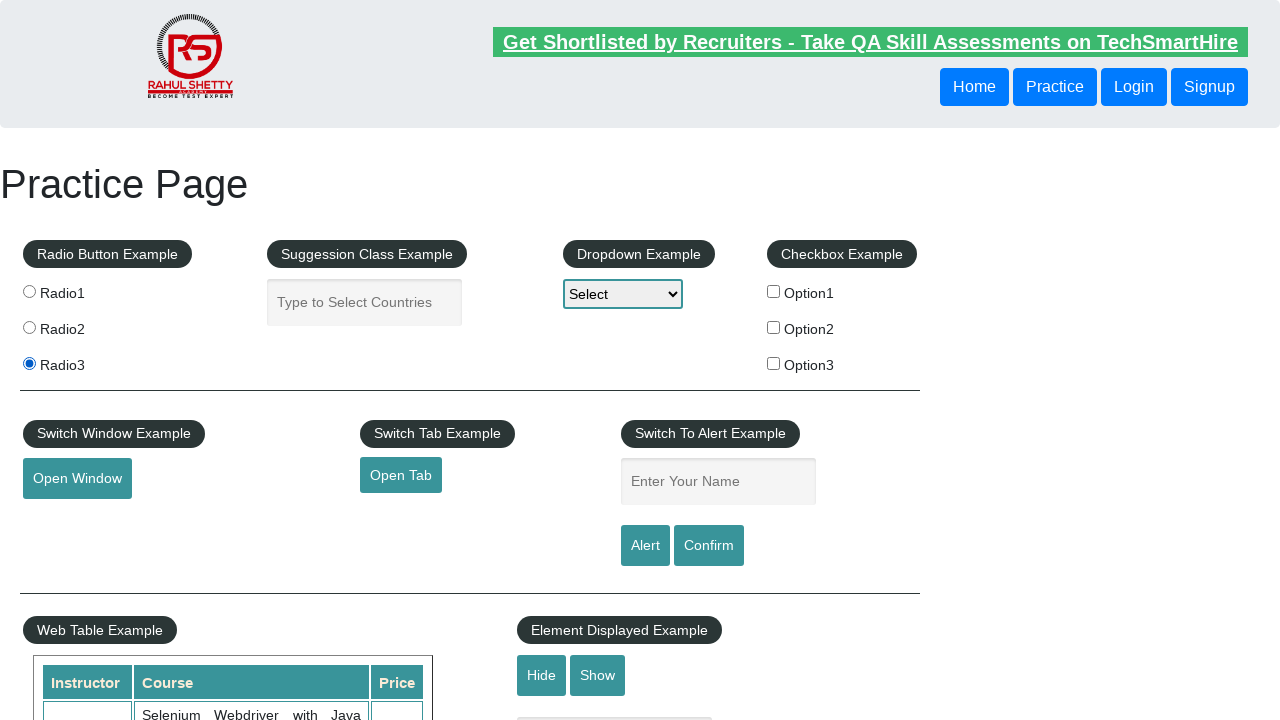

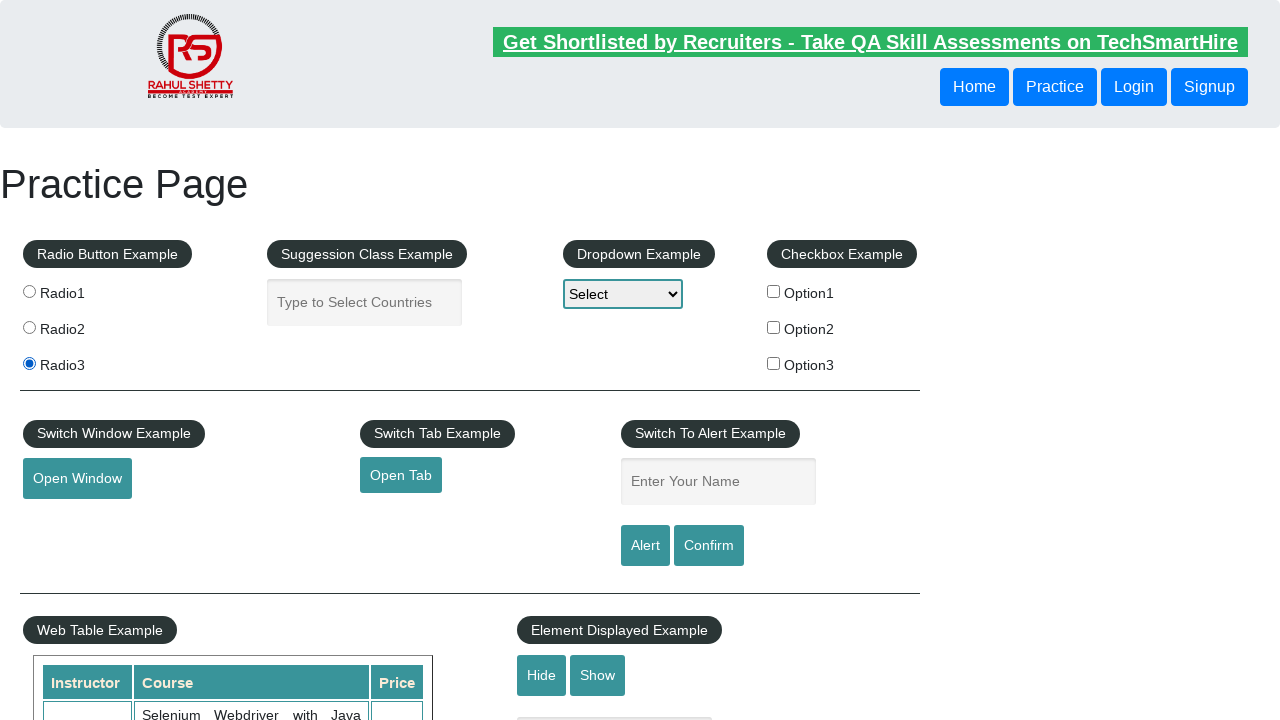